Navigates to Browse Languages page and verifies the table headers contain Language, Author, Date, Comments, Rate

Starting URL: https://99-bottles-of-beer.net/

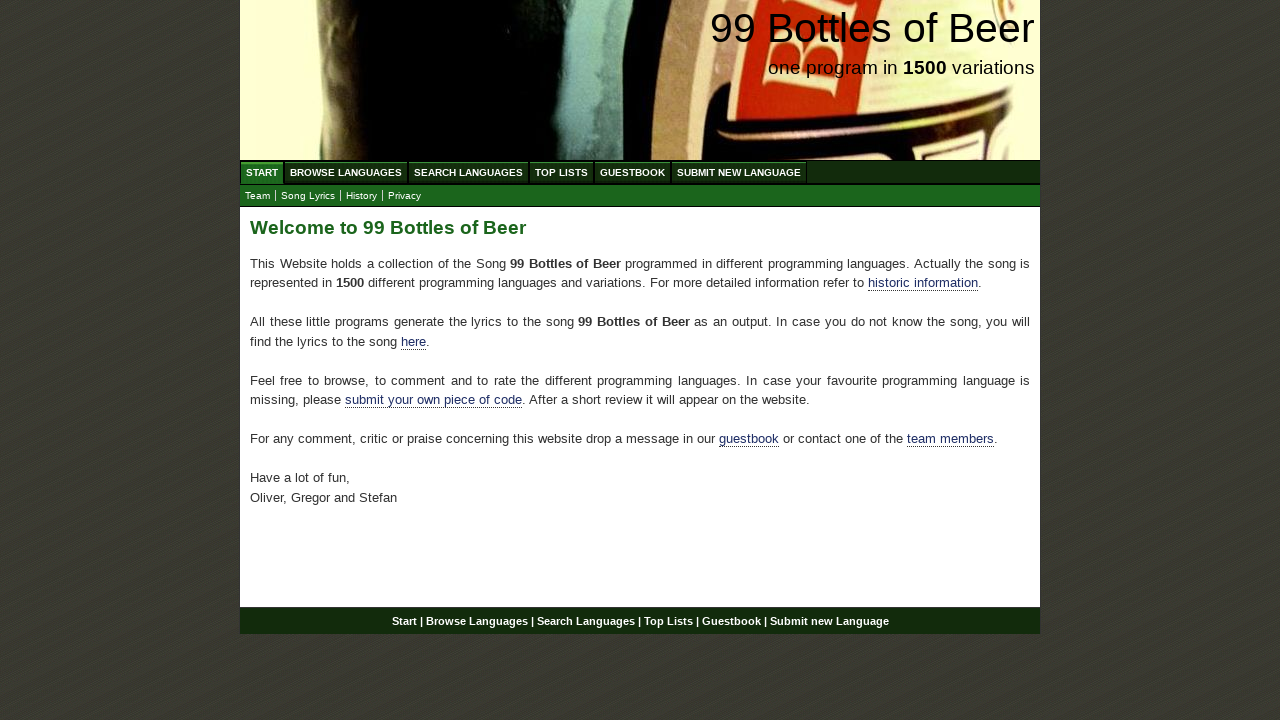

Clicked on Browse Languages menu link at (346, 172) on a[href='/abc.html']
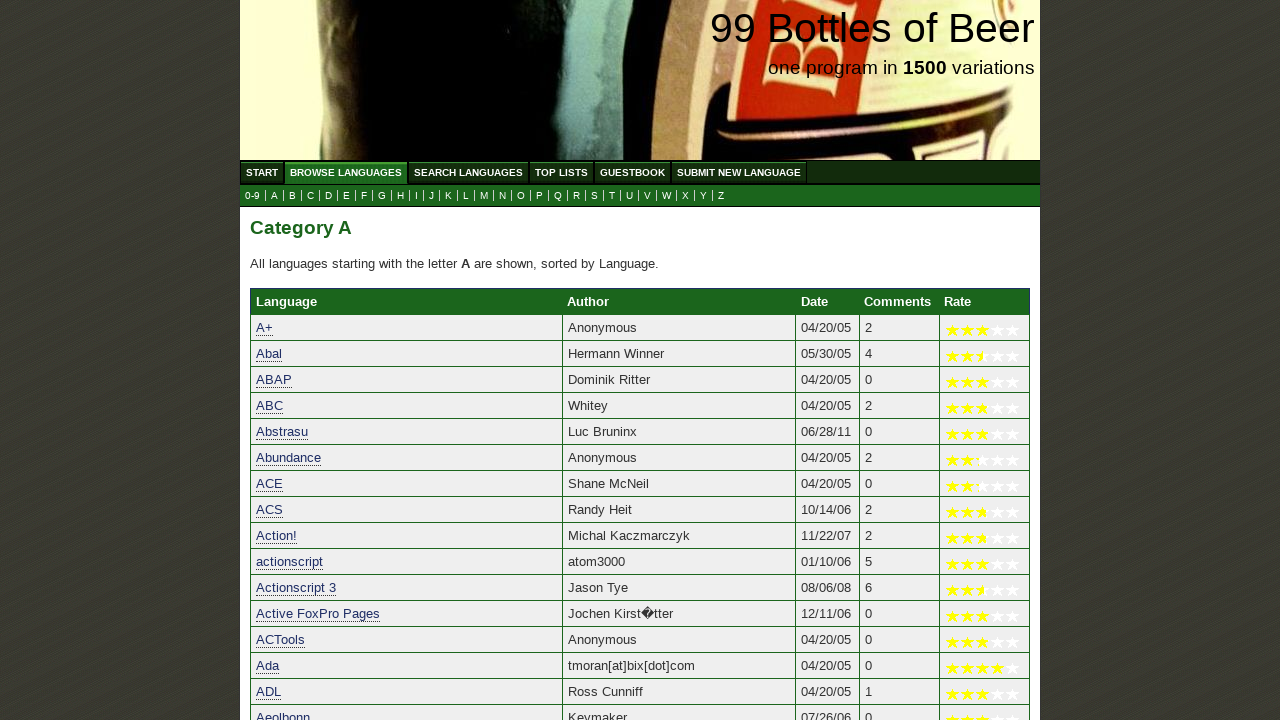

Table loaded and ready
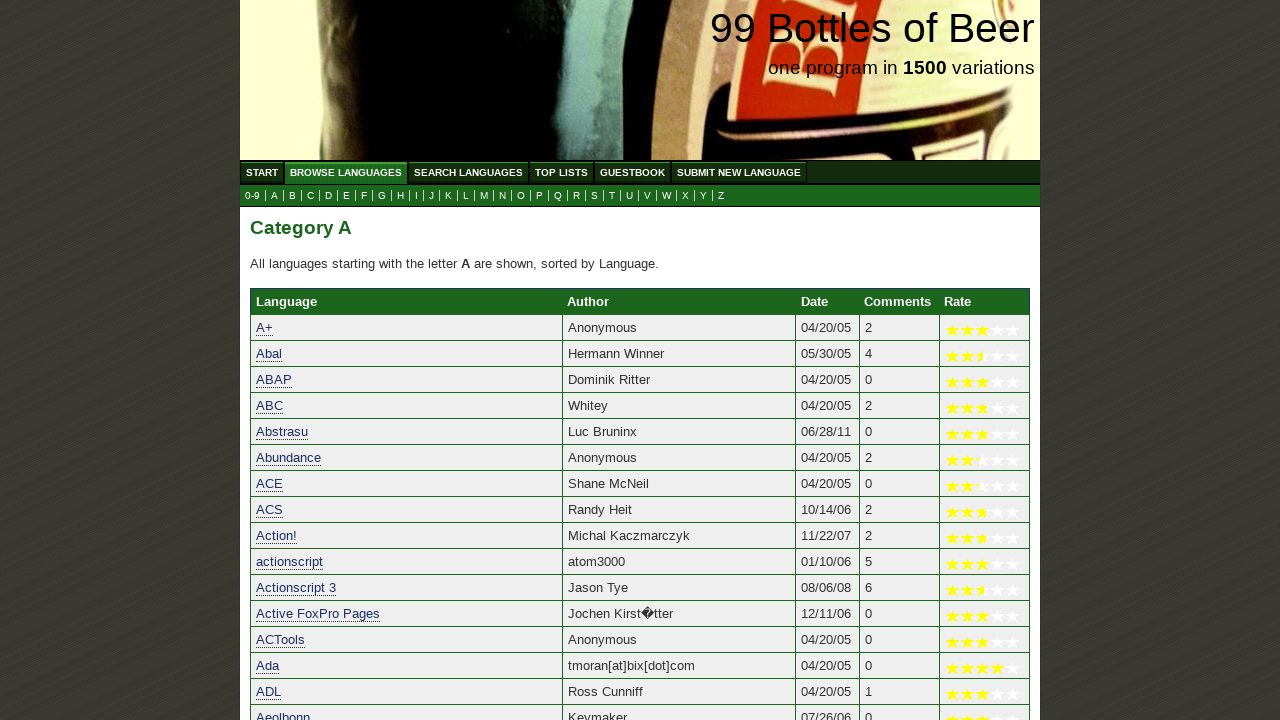

Retrieved all table header texts
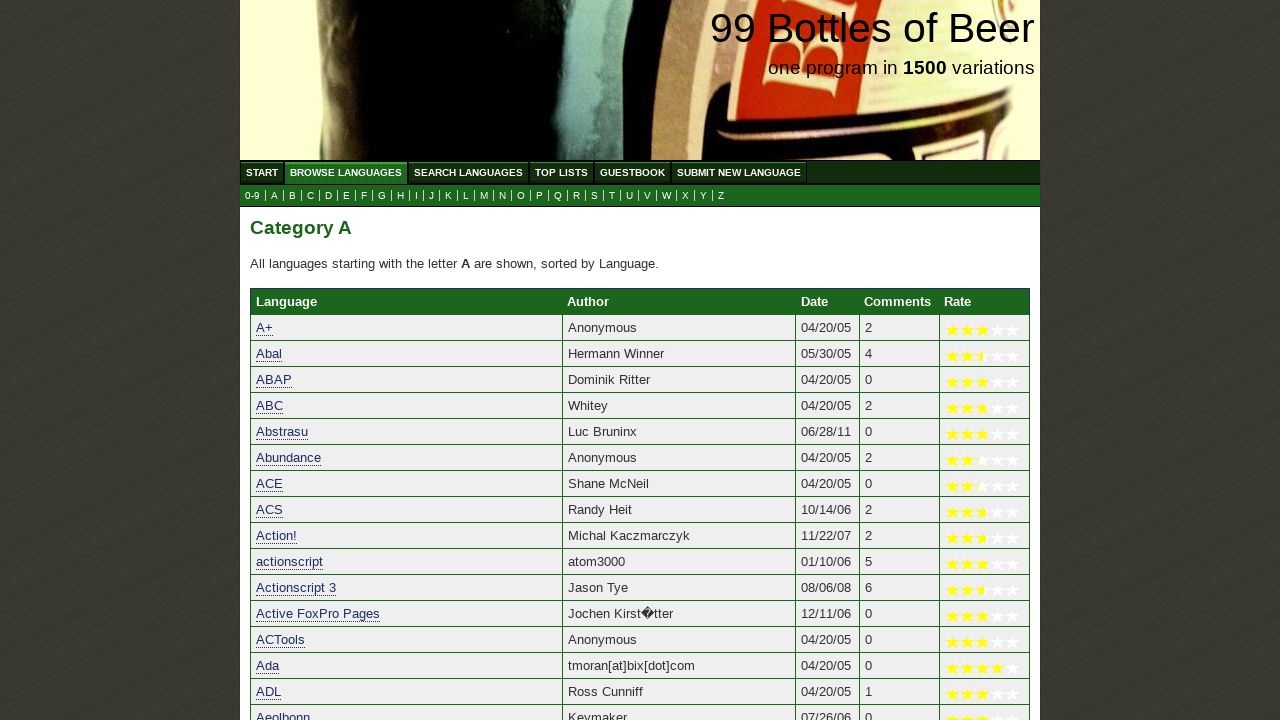

Combined header texts: Language, Author, Date, Comments, Rate
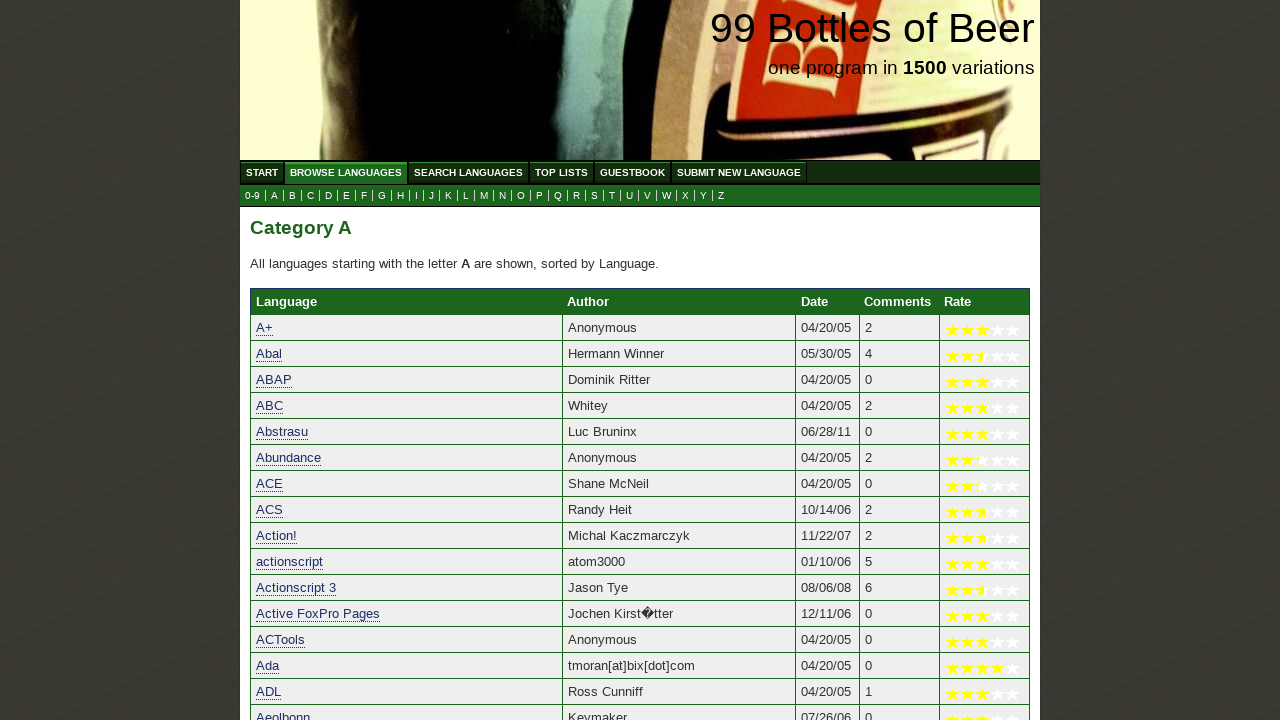

Verified 'Language' column header is present
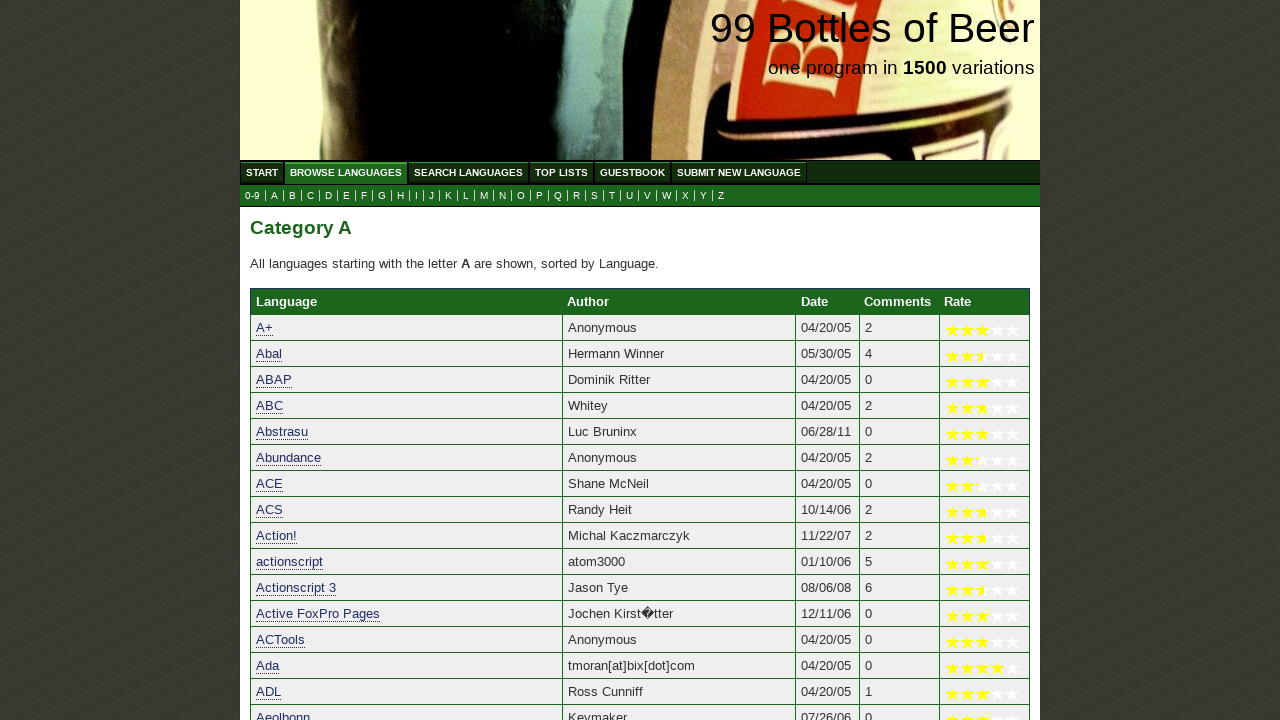

Verified 'Author' column header is present
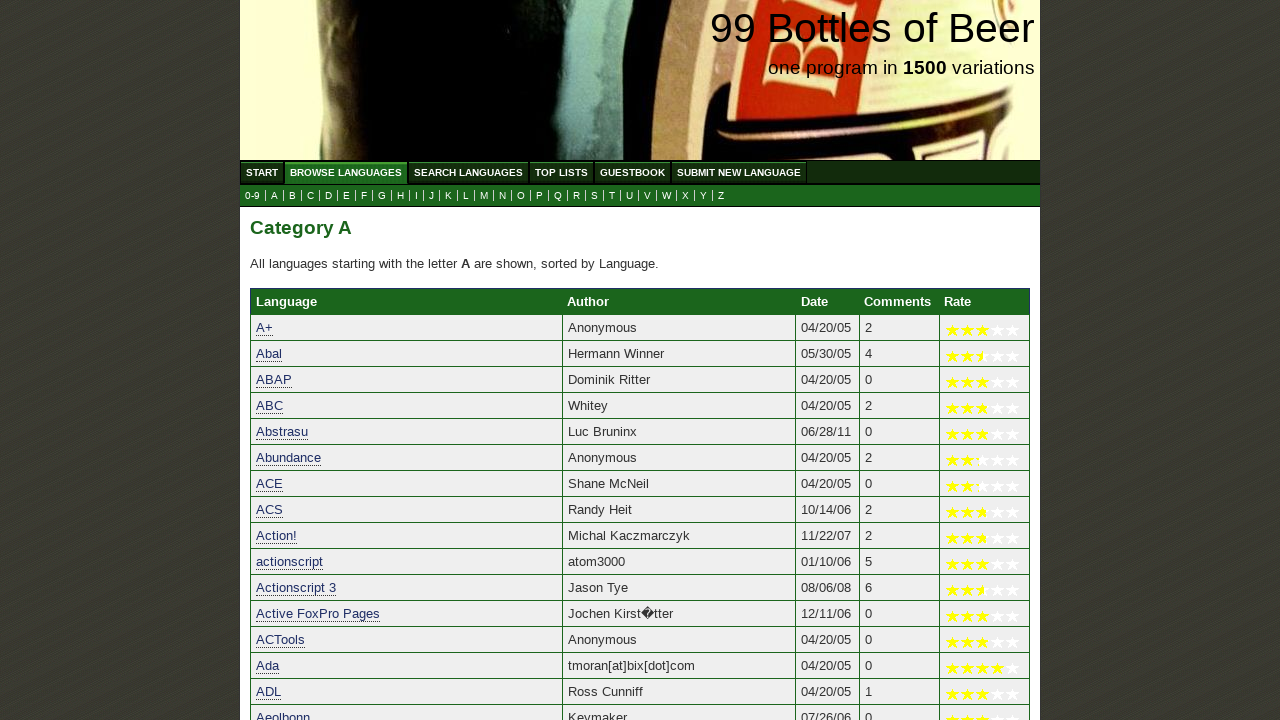

Verified 'Date' column header is present
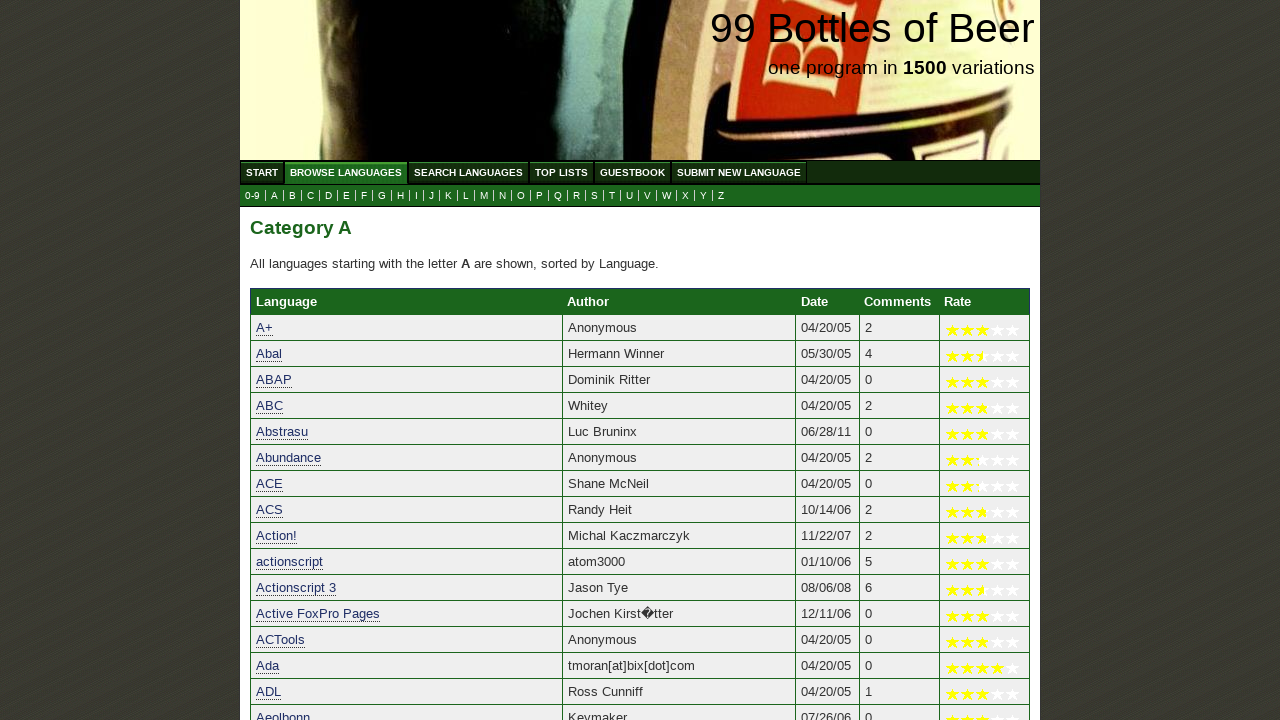

Verified 'Comments' column header is present
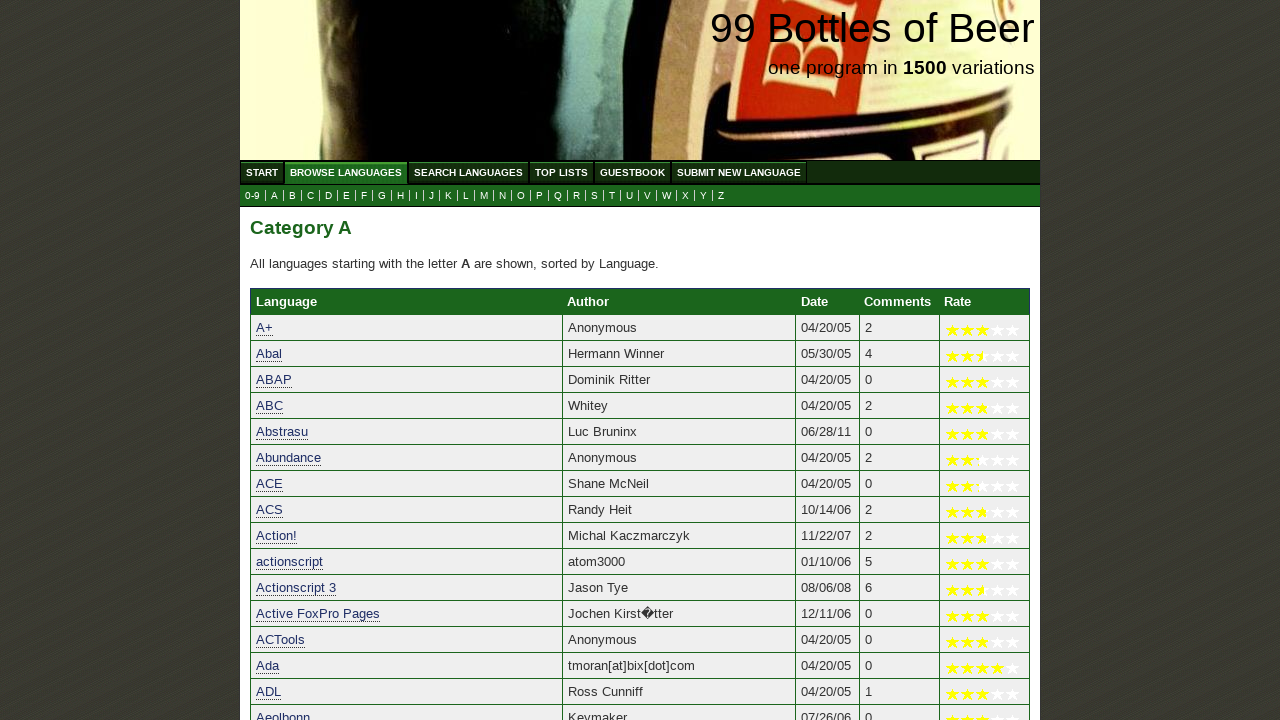

Verified 'Rate' column header is present
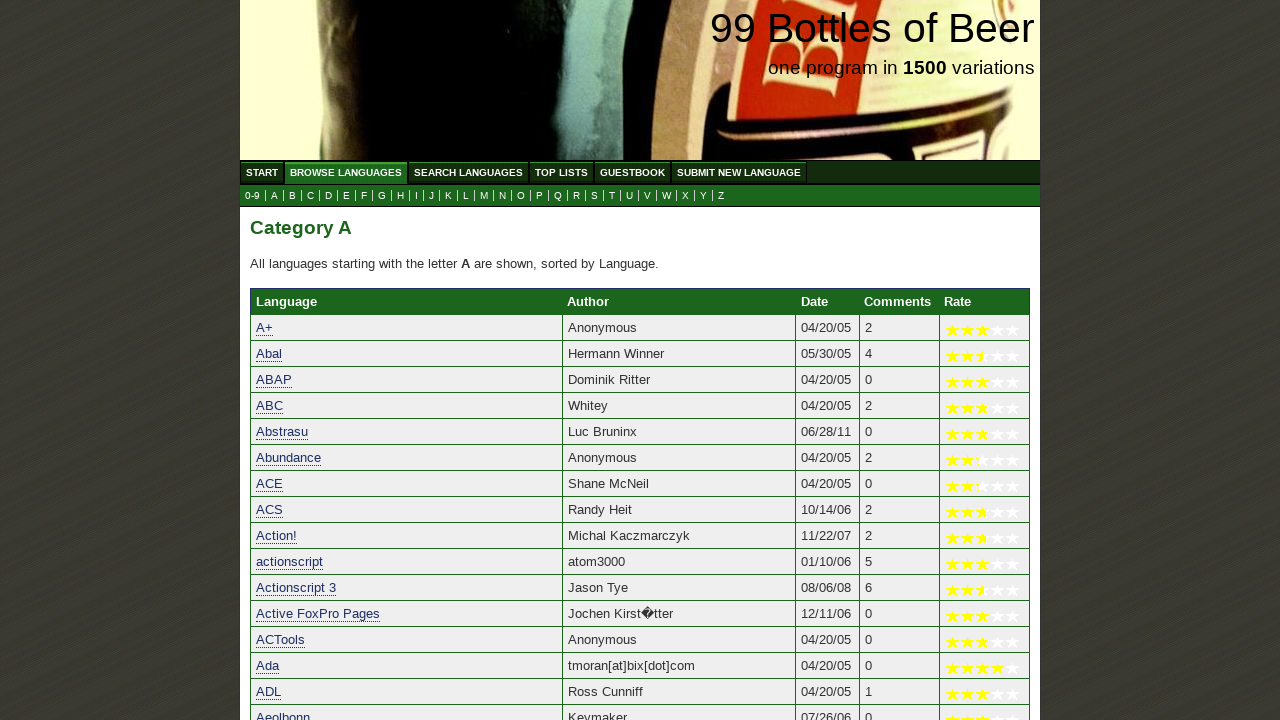

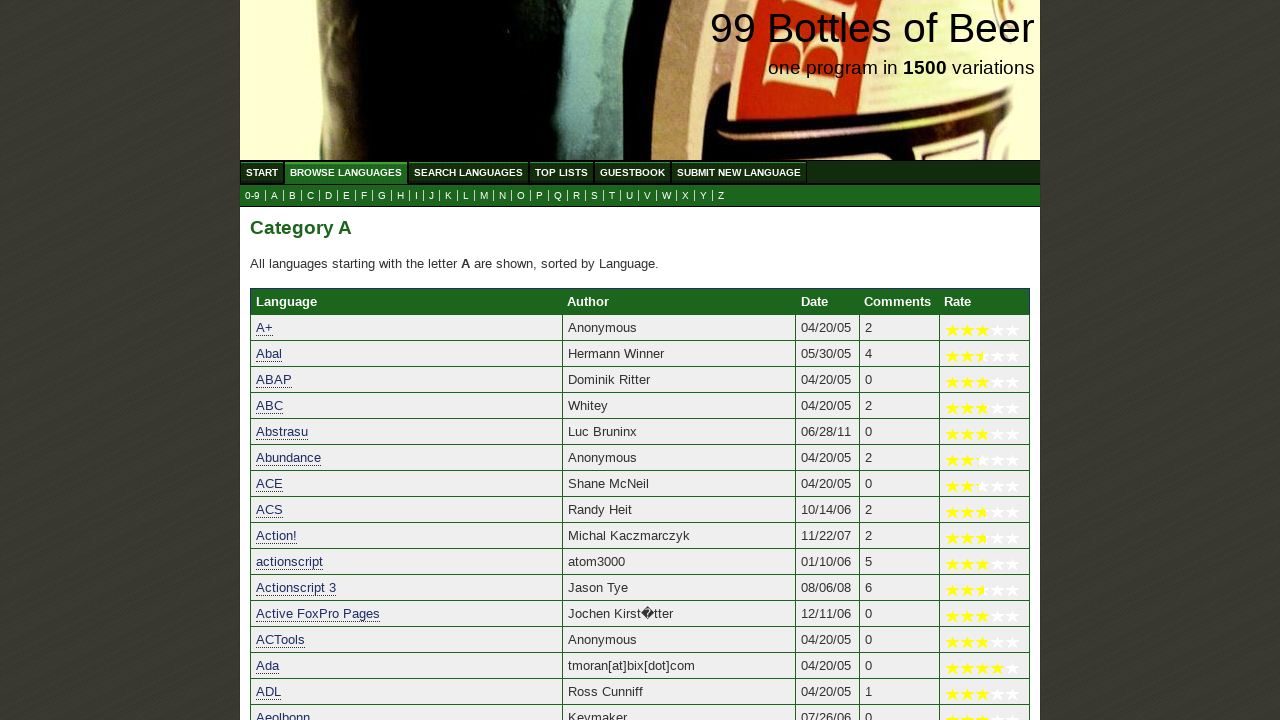